Tests React Semantic UI dropdown by selecting different user names from the dropdown menu

Starting URL: https://react.semantic-ui.com/maximize/dropdown-example-selection/

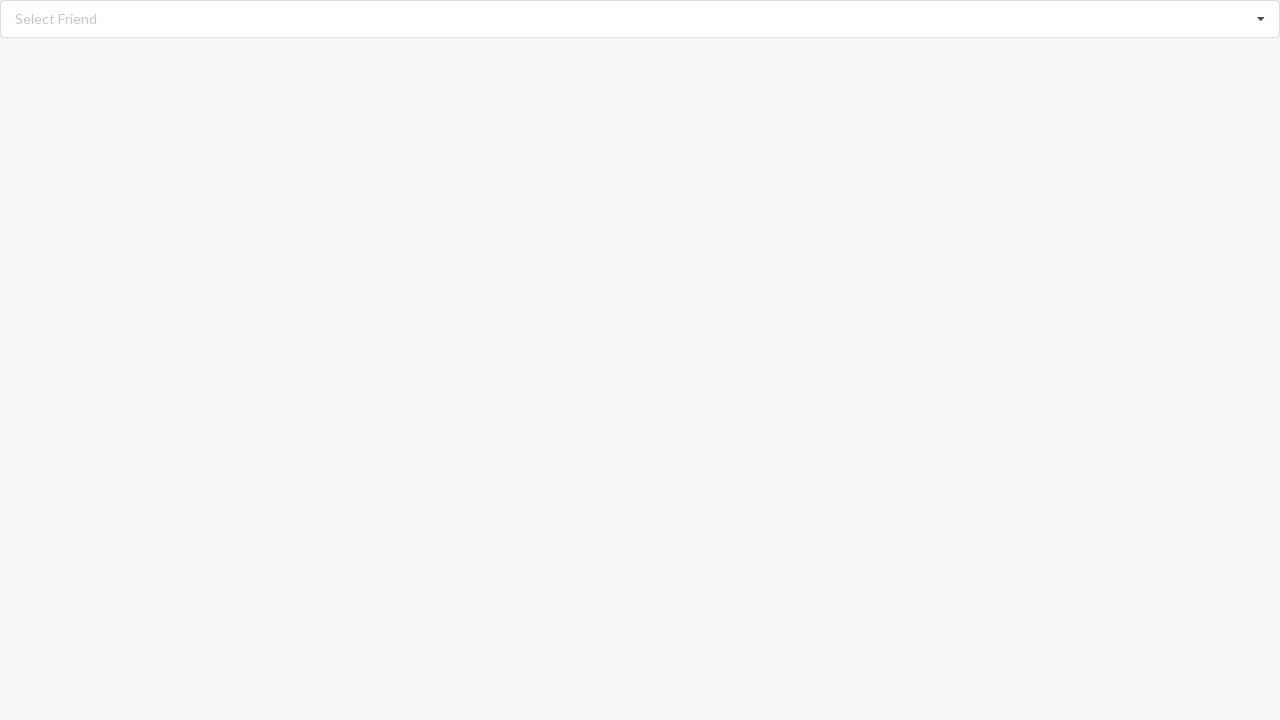

Clicked dropdown to open menu at (640, 19) on div.dropdown
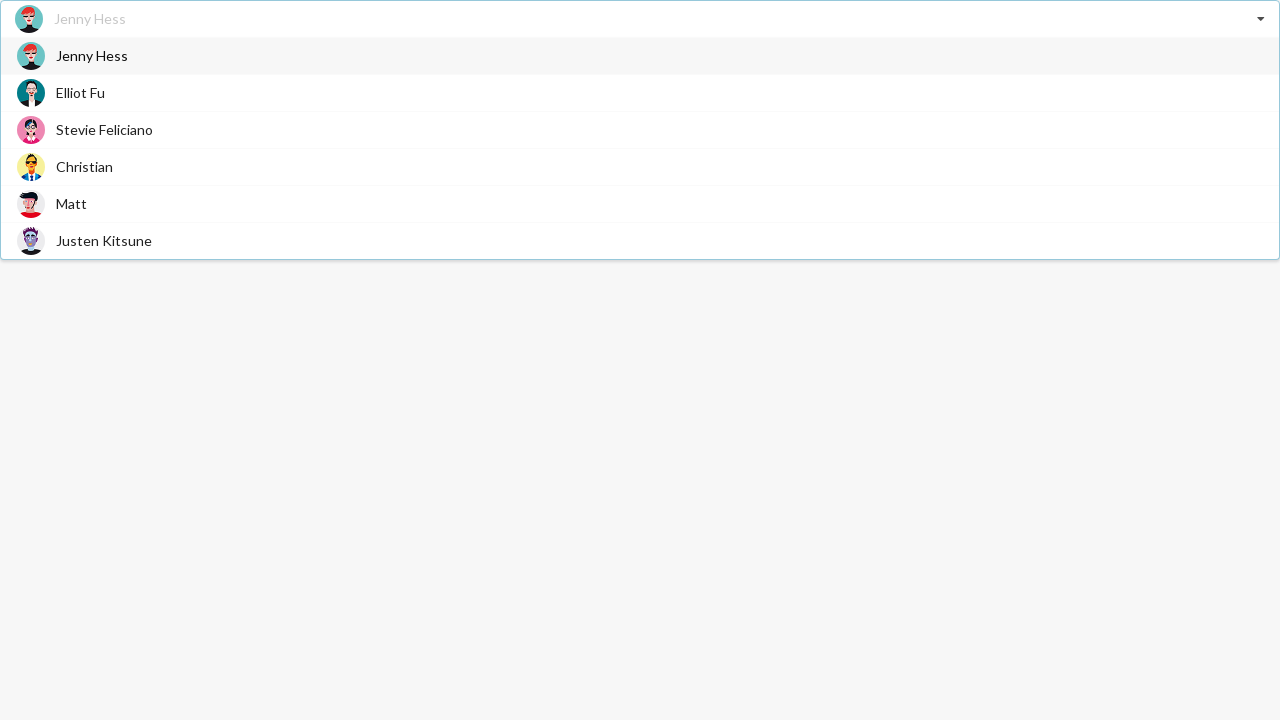

Dropdown menu loaded with user options
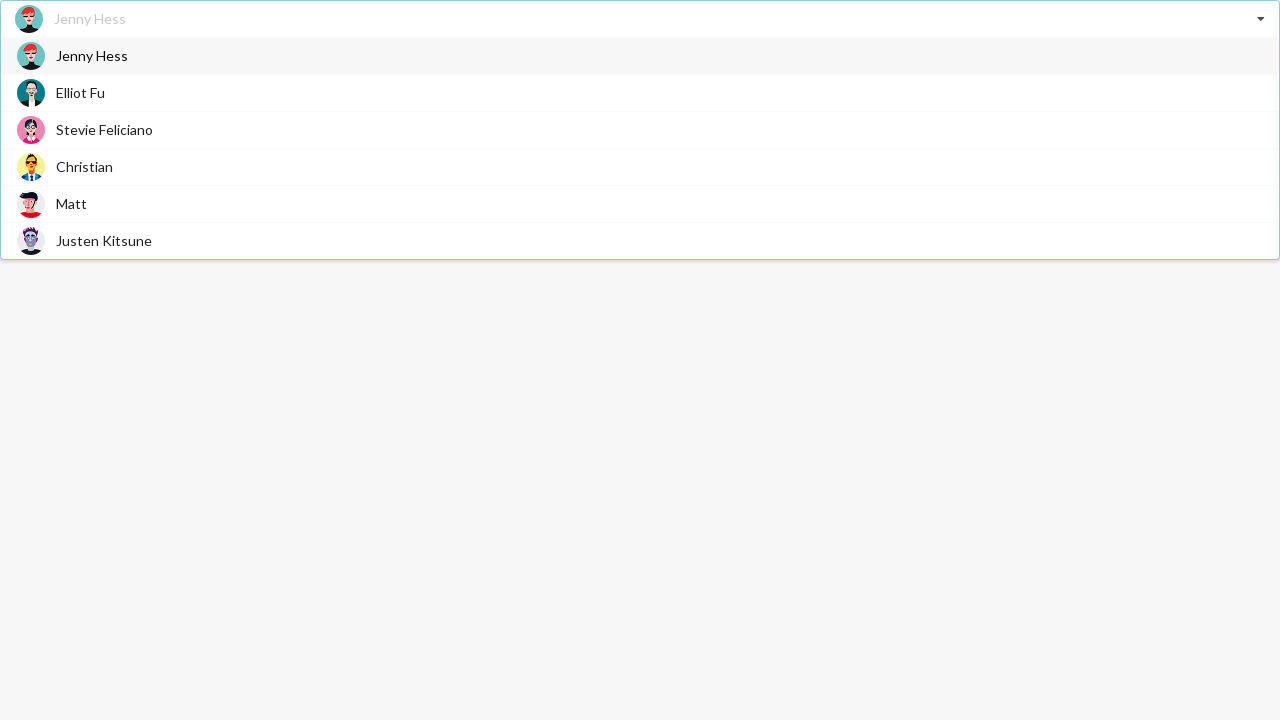

Selected 'Elliot Fu' from dropdown menu
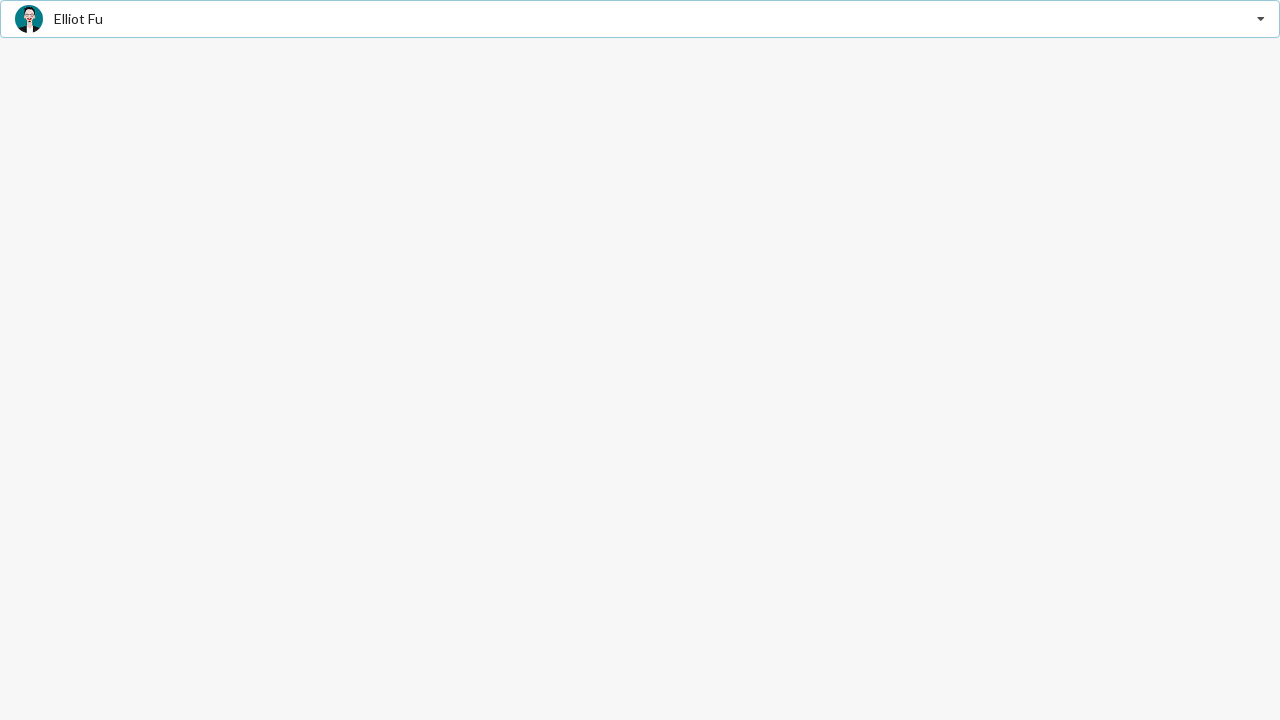

Verified that 'Elliot Fu' is selected in dropdown
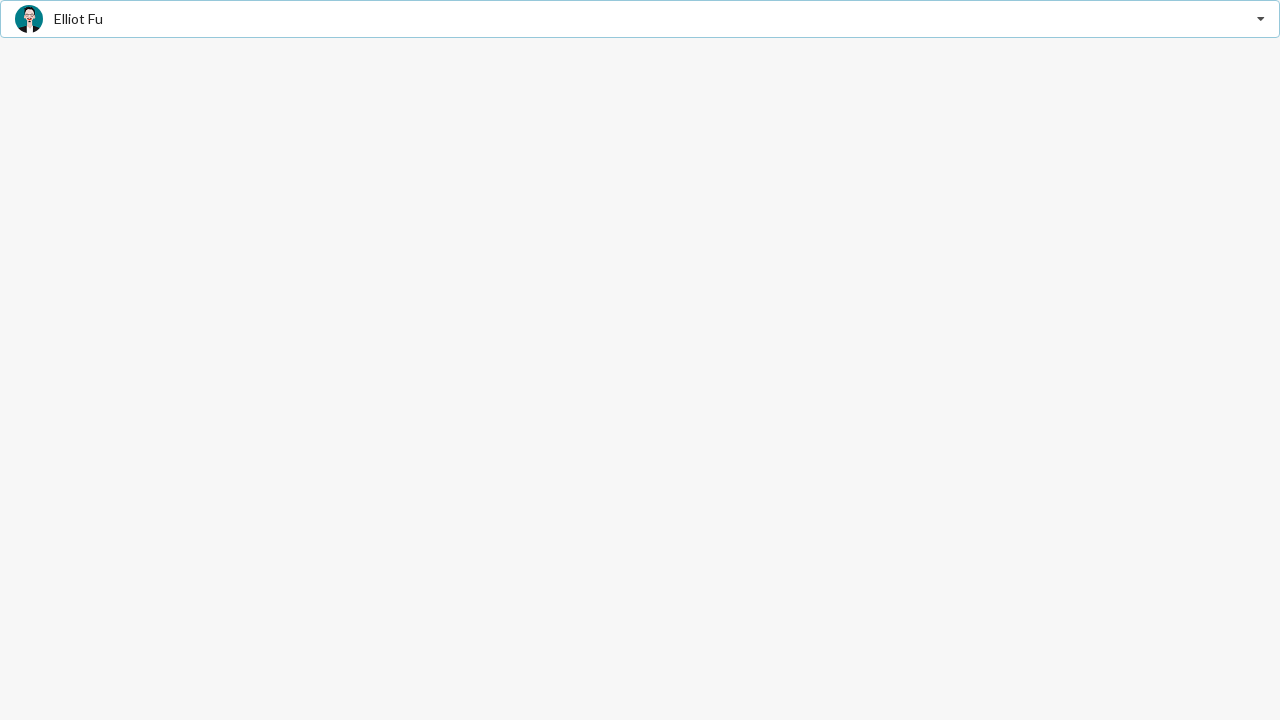

Clicked dropdown to open menu again at (640, 19) on div.dropdown
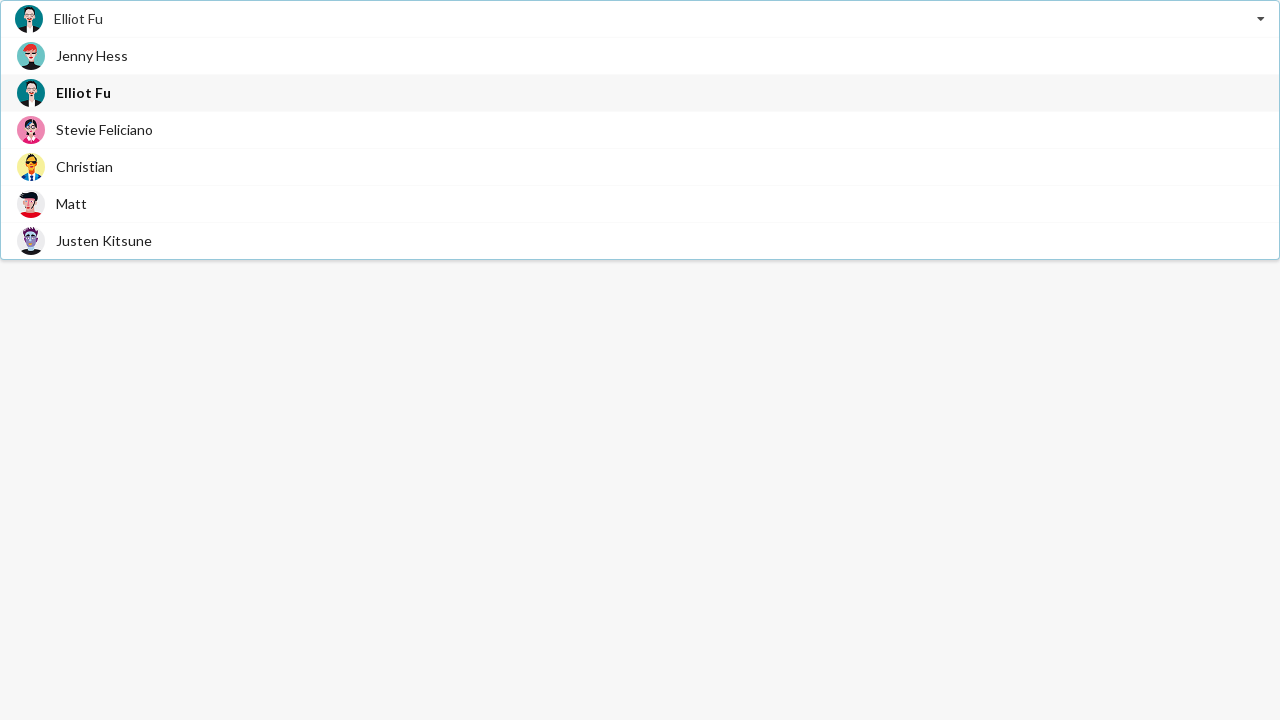

Dropdown menu loaded with user options
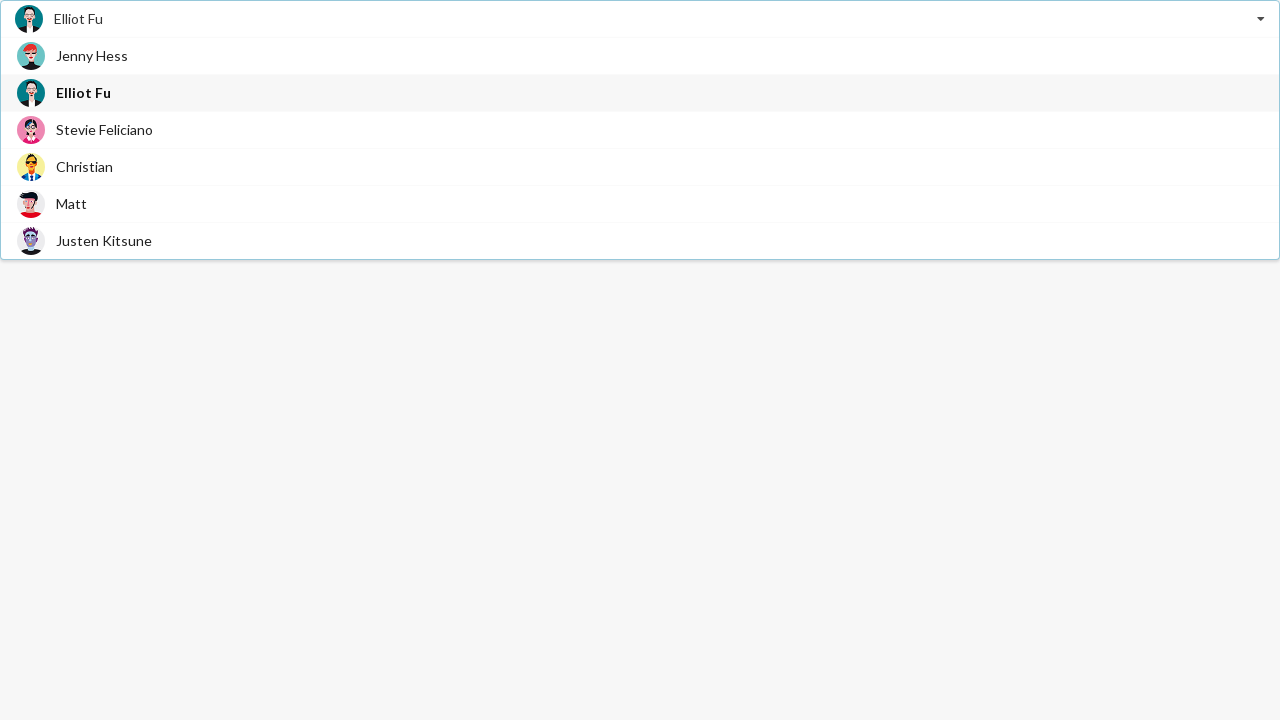

Selected 'Justen Kitsune' from dropdown menu
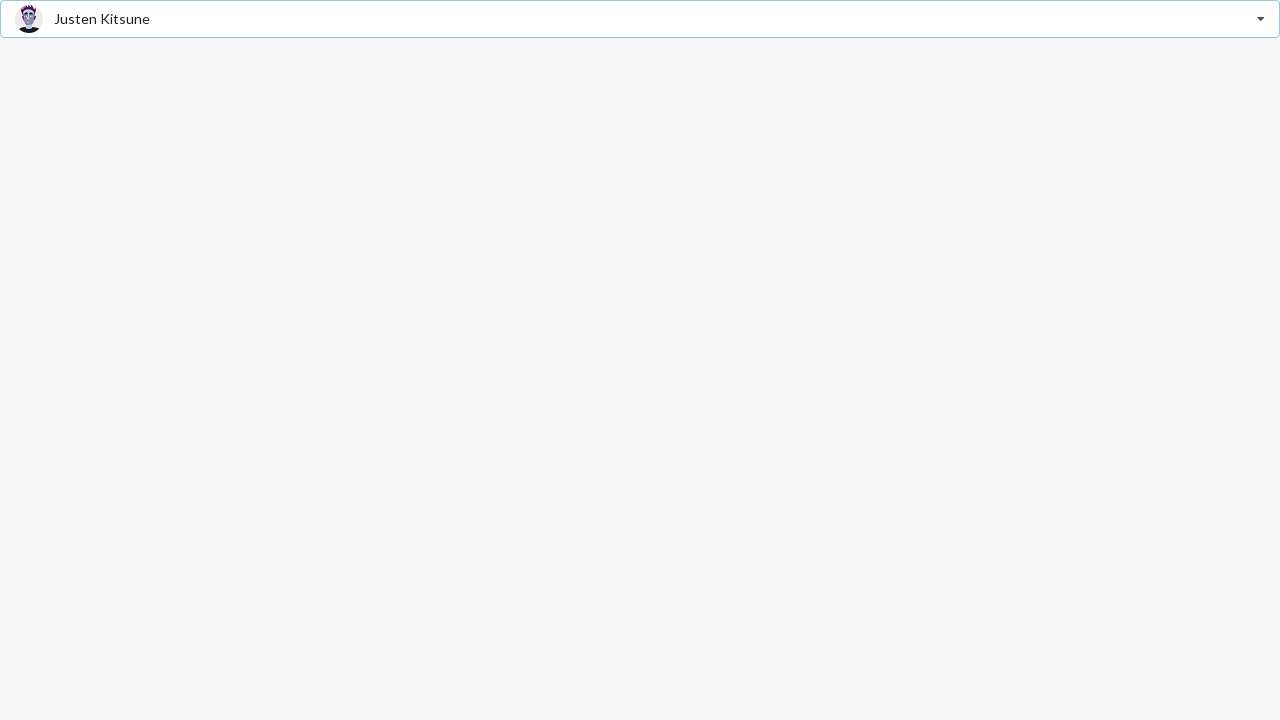

Verified that 'Justen Kitsune' is selected in dropdown
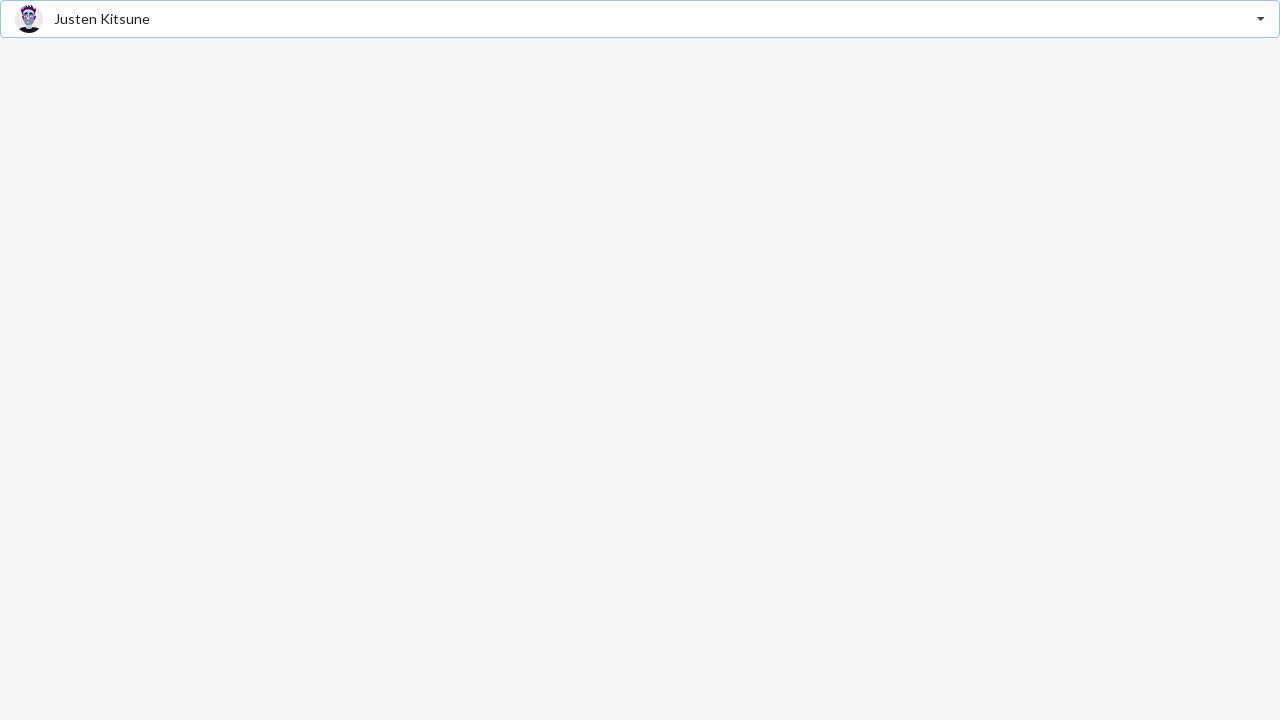

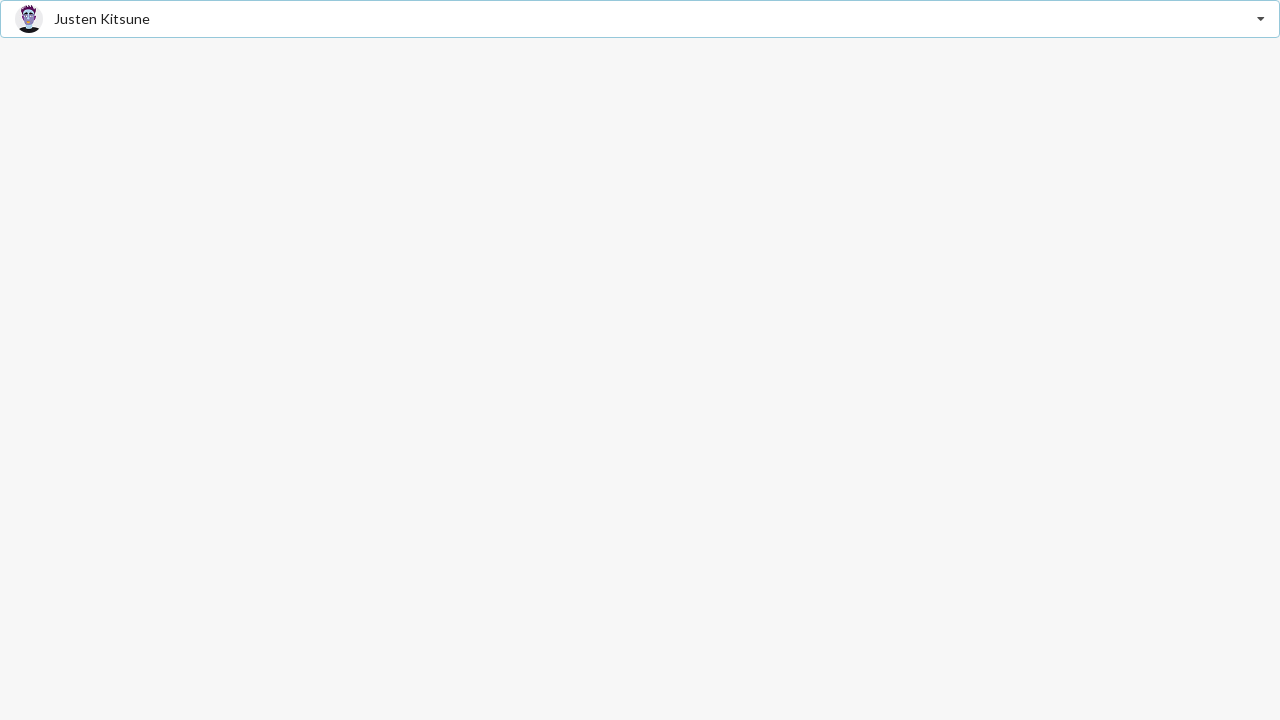